Tests hover functionality by moving mouse over an image element and verifying that hidden content appears on hover

Starting URL: https://the-internet.herokuapp.com/hovers

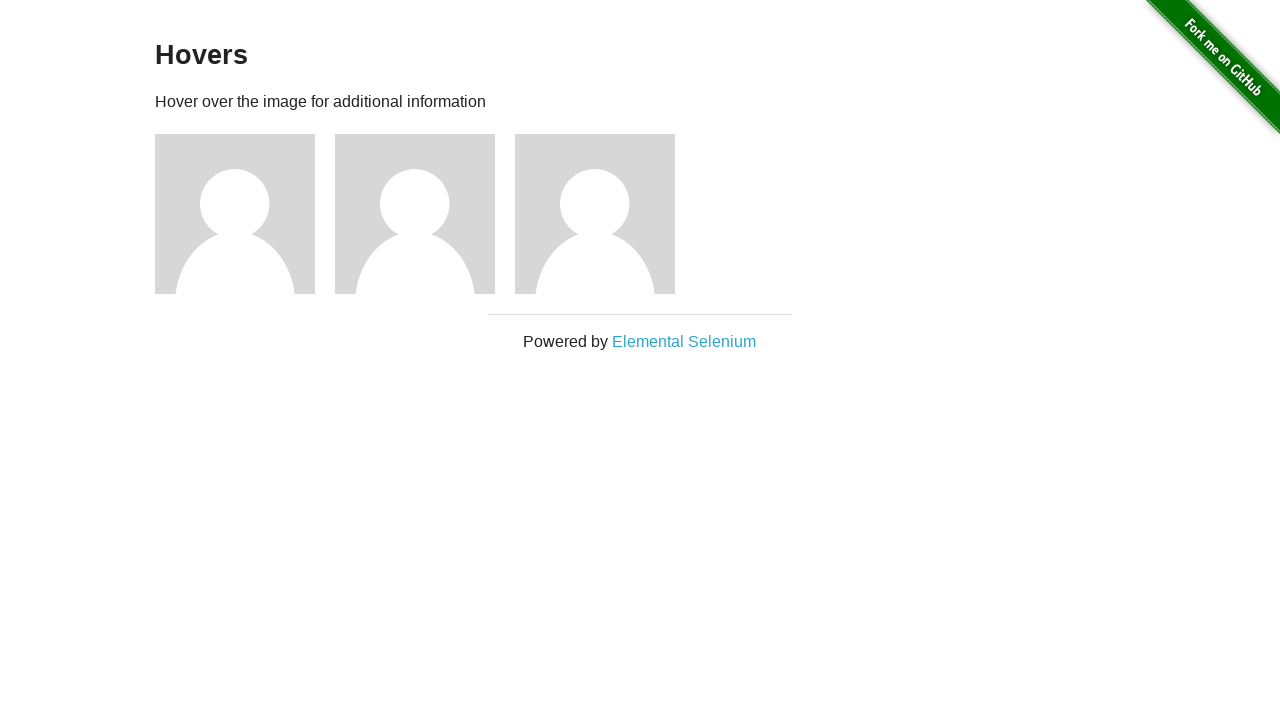

Hovered over first image element at (235, 214) on xpath=//*[@id="content"]/div/div[1]/img
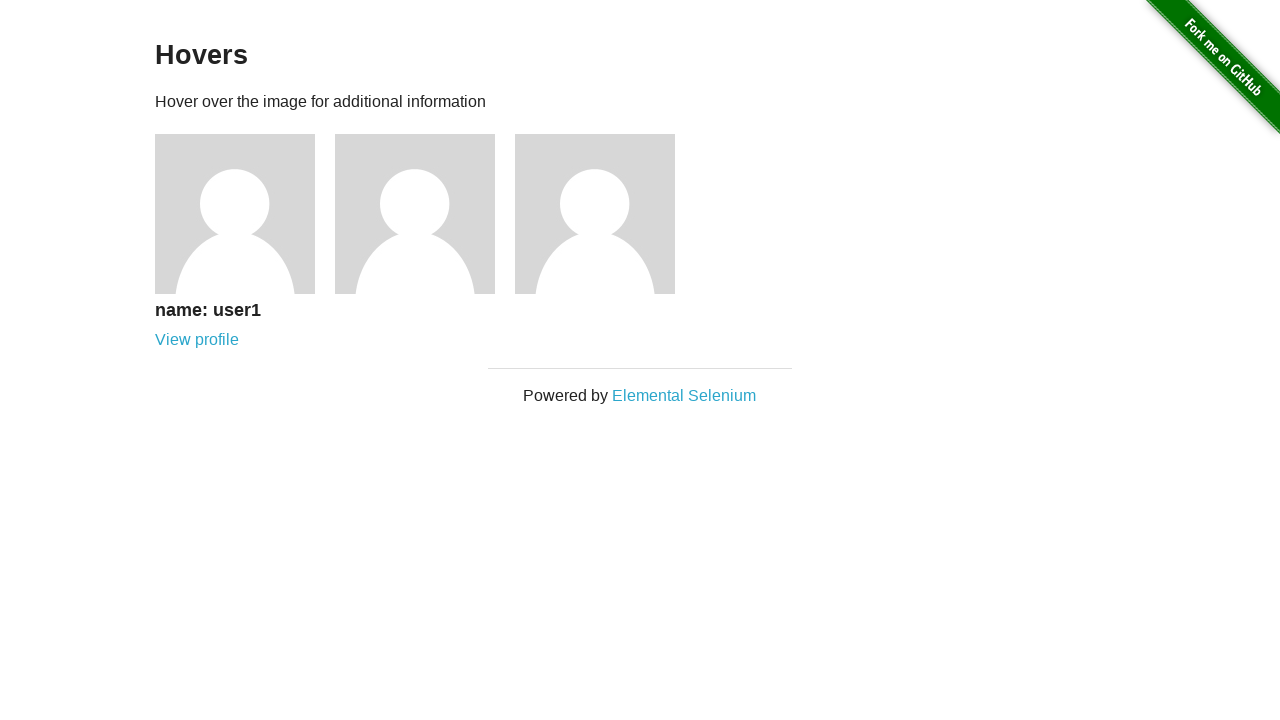

Hidden username text appeared after hover
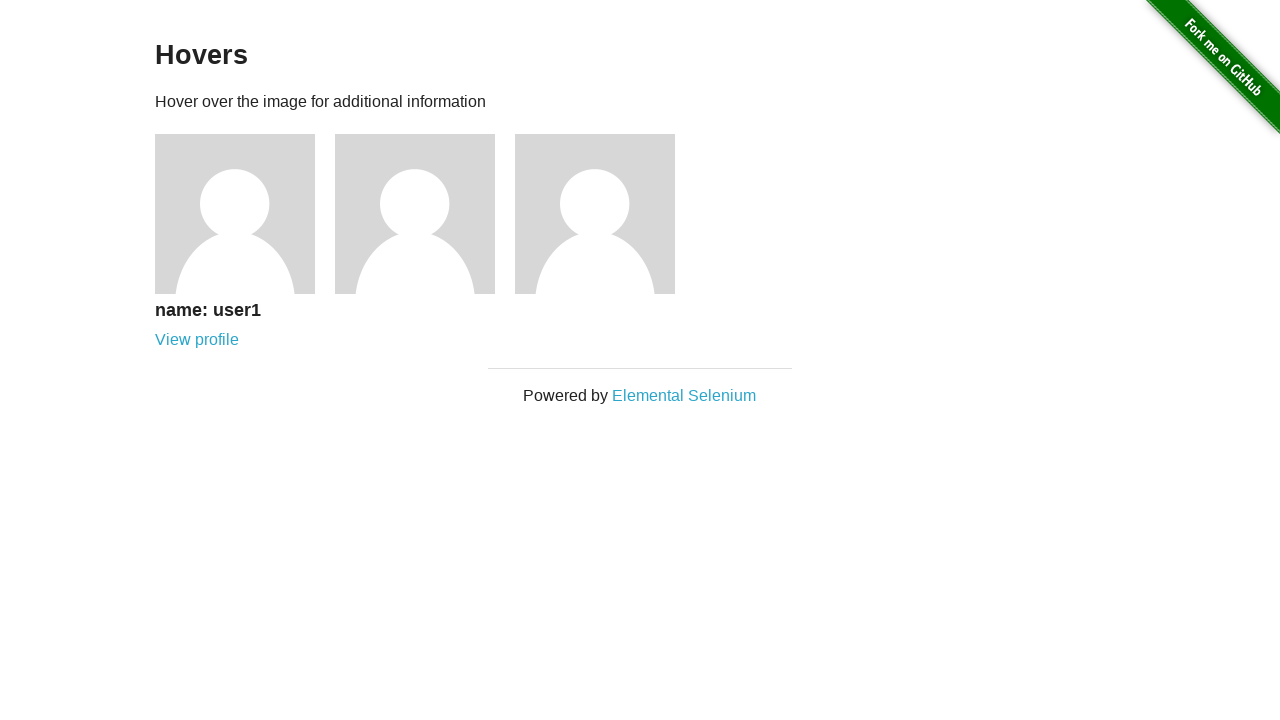

Located username element
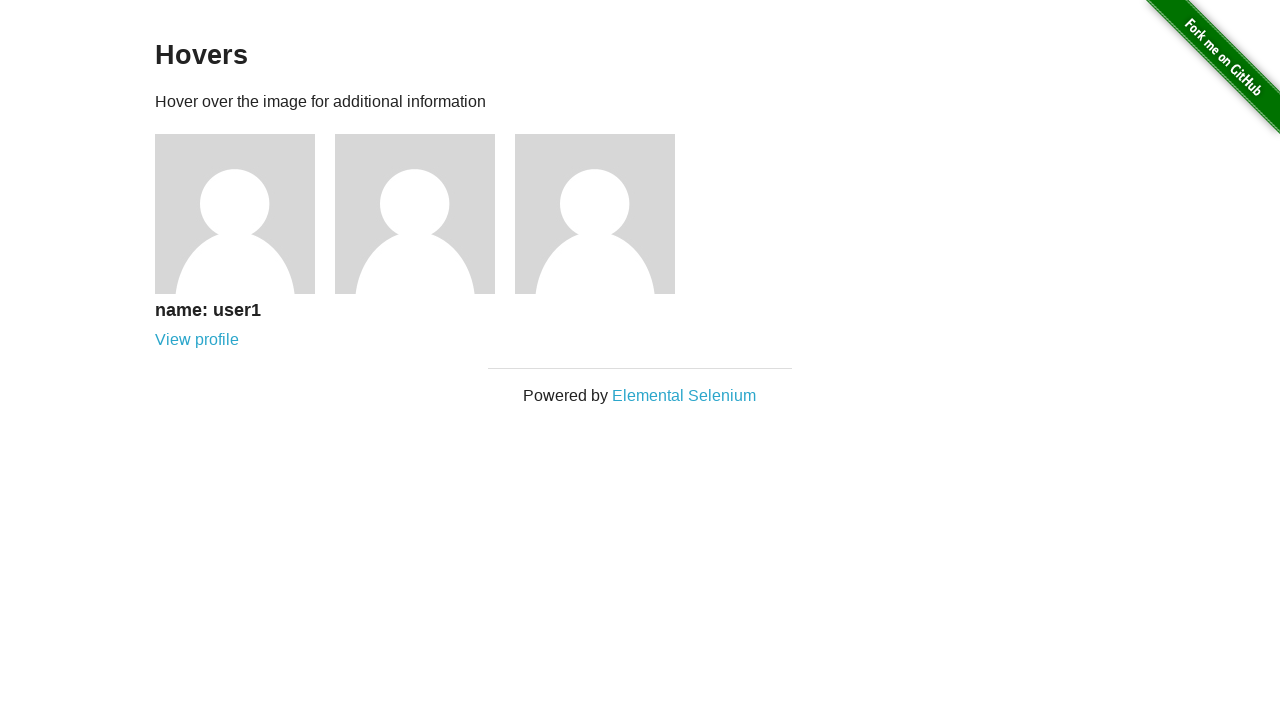

Verified username element is visible
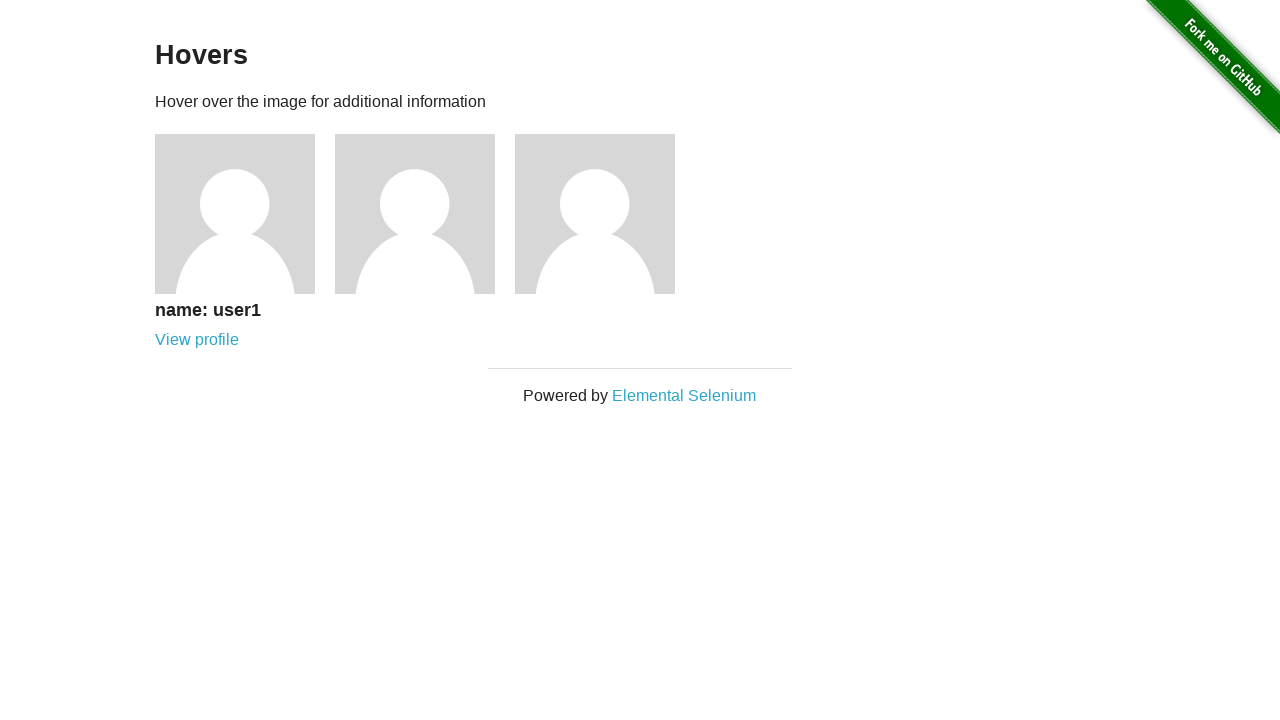

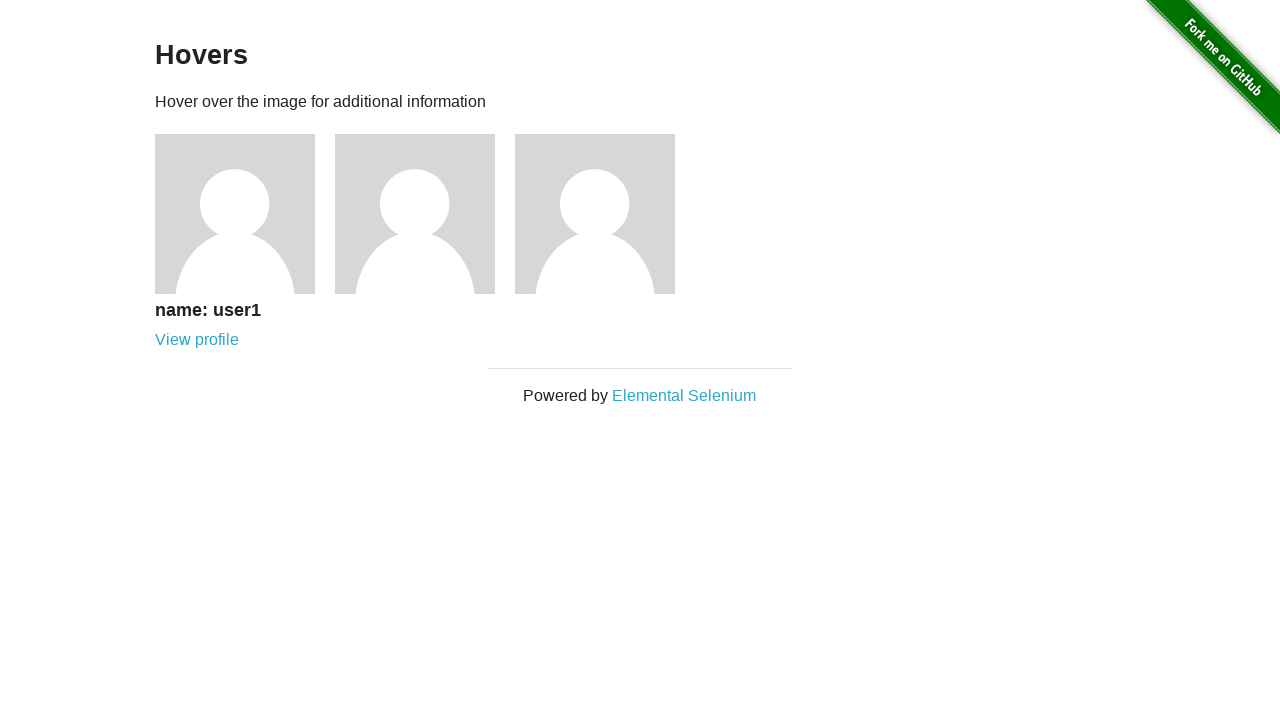